Navigates to the UPSTOX trading platform website to verify it loads successfully

Starting URL: https://upstox.com/

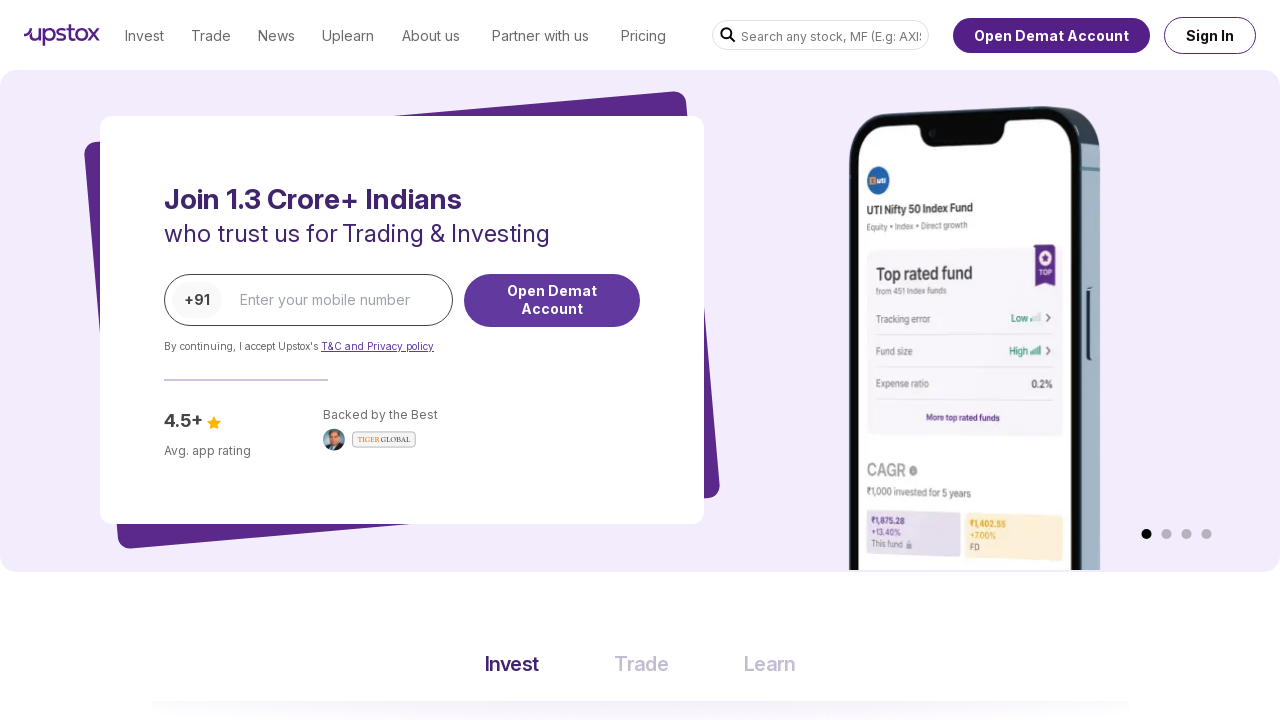

UPSTOX website loaded successfully - network idle state reached
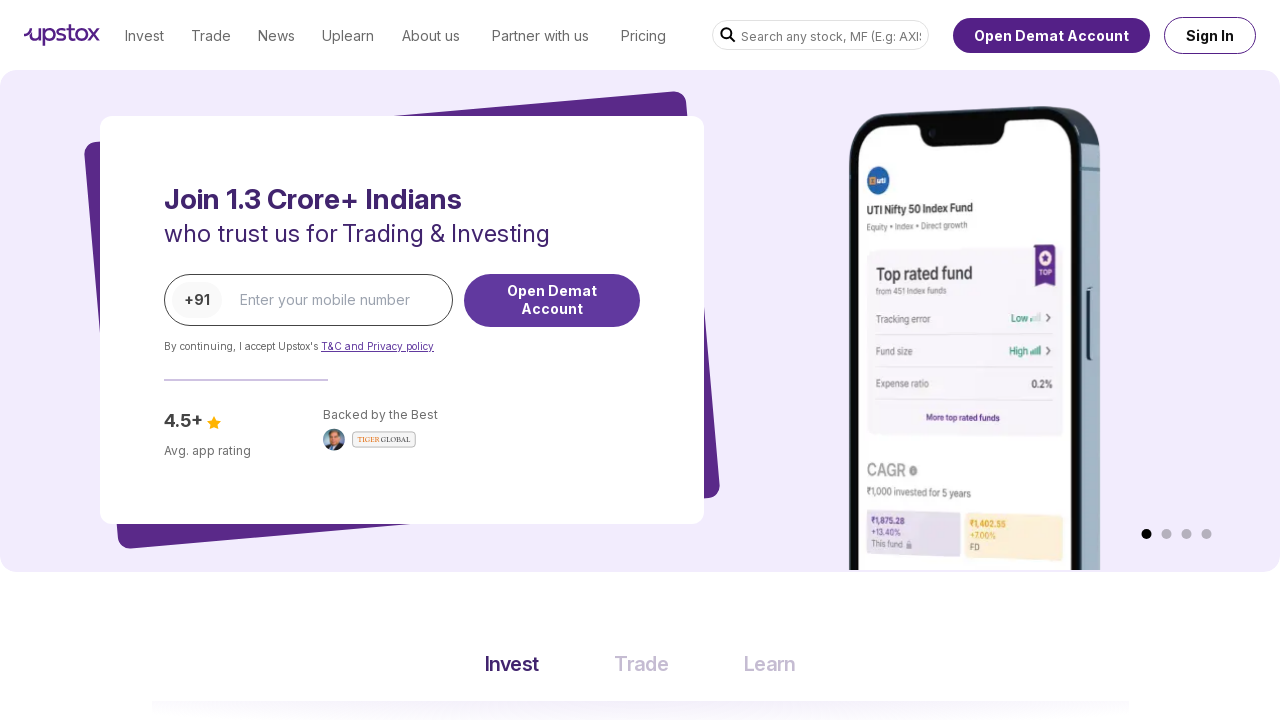

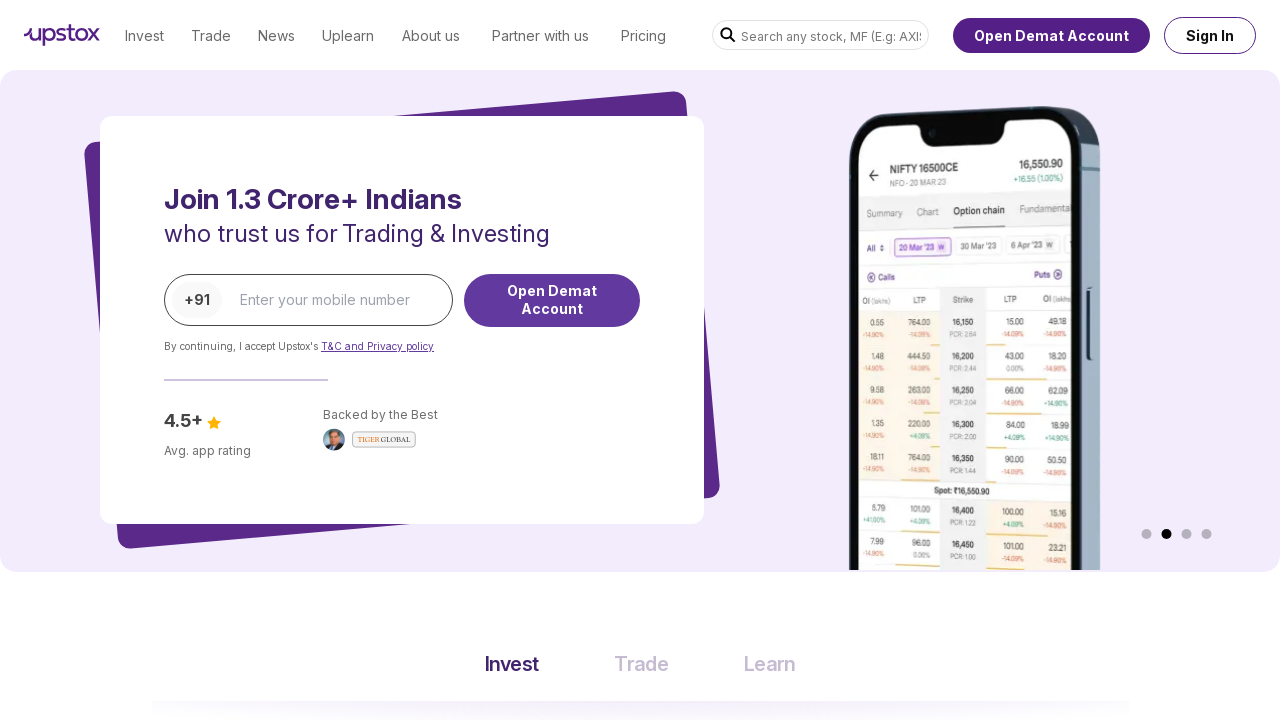